Tests a cinema favorites form by filling in favorite films and serials, navigating through a multi-step form, and verifying the submitted data is displayed correctly

Starting URL: https://lm.skillbox.cc/qa_tester/module07/practice3/

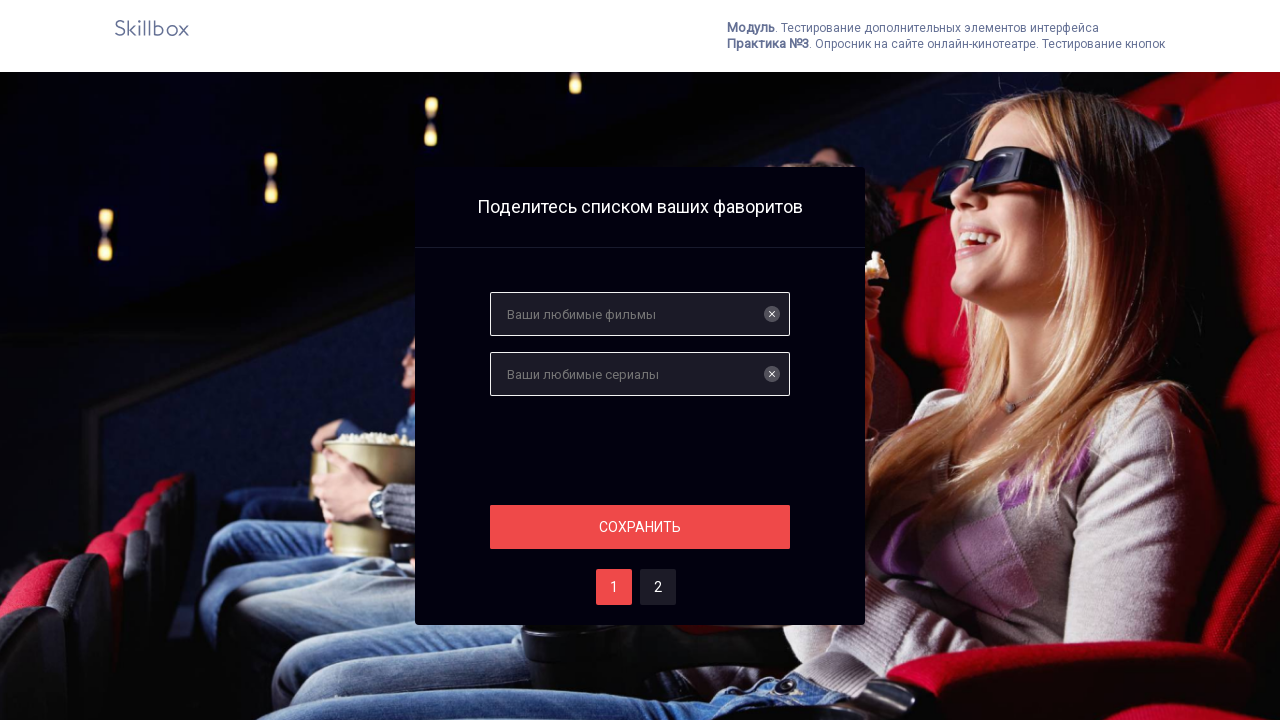

Filled favorite films field with 'Тор' on #films
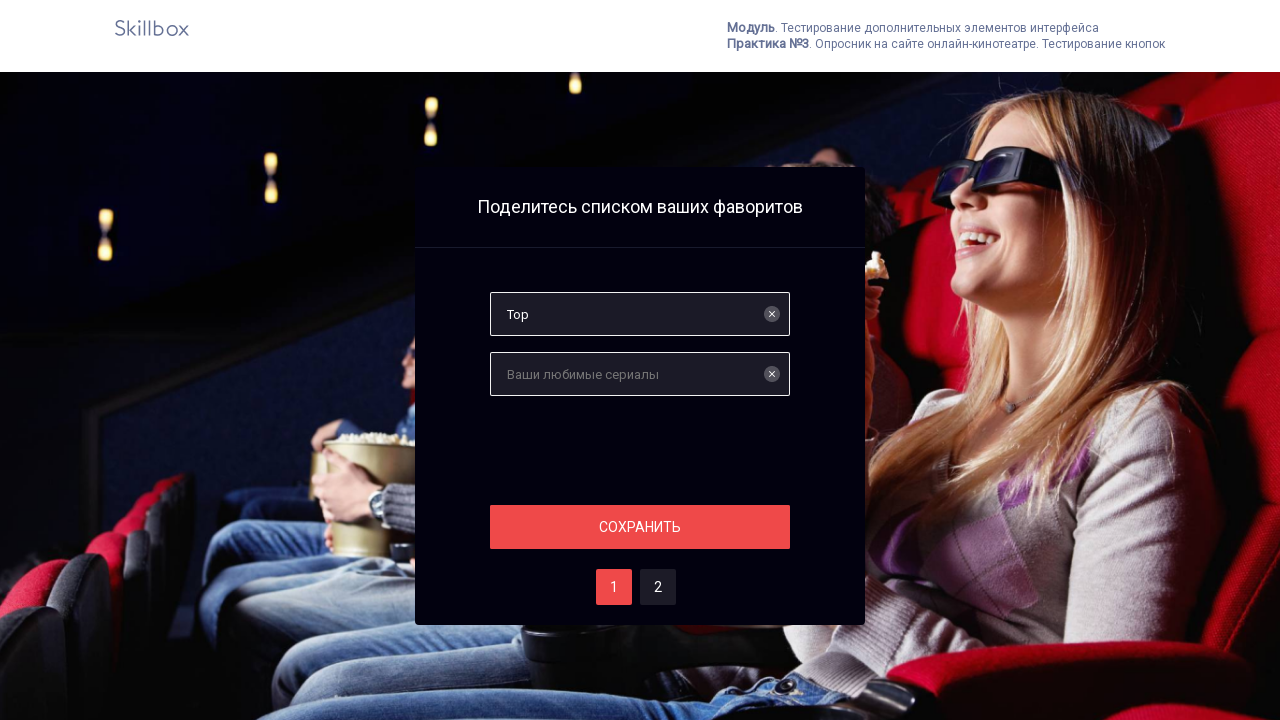

Filled favorite serials field with 'Друзья' on #serials
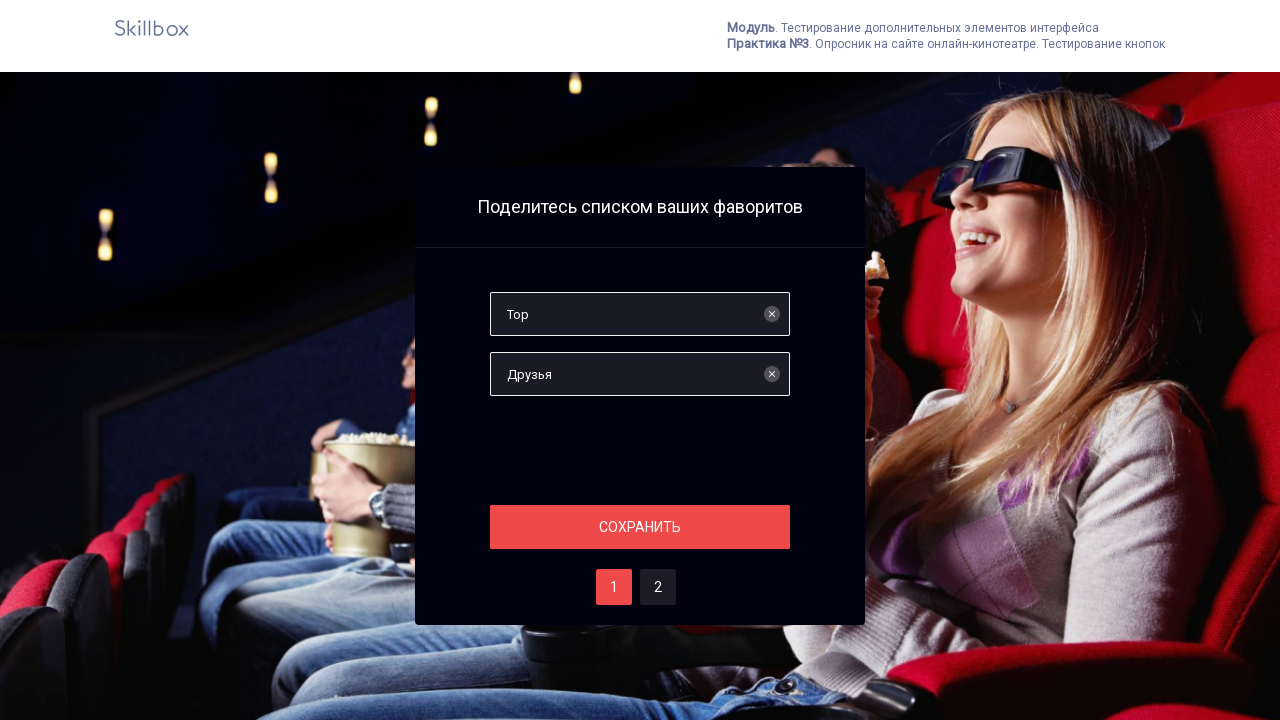

Clicked section button to proceed to next step at (640, 527) on .section__button
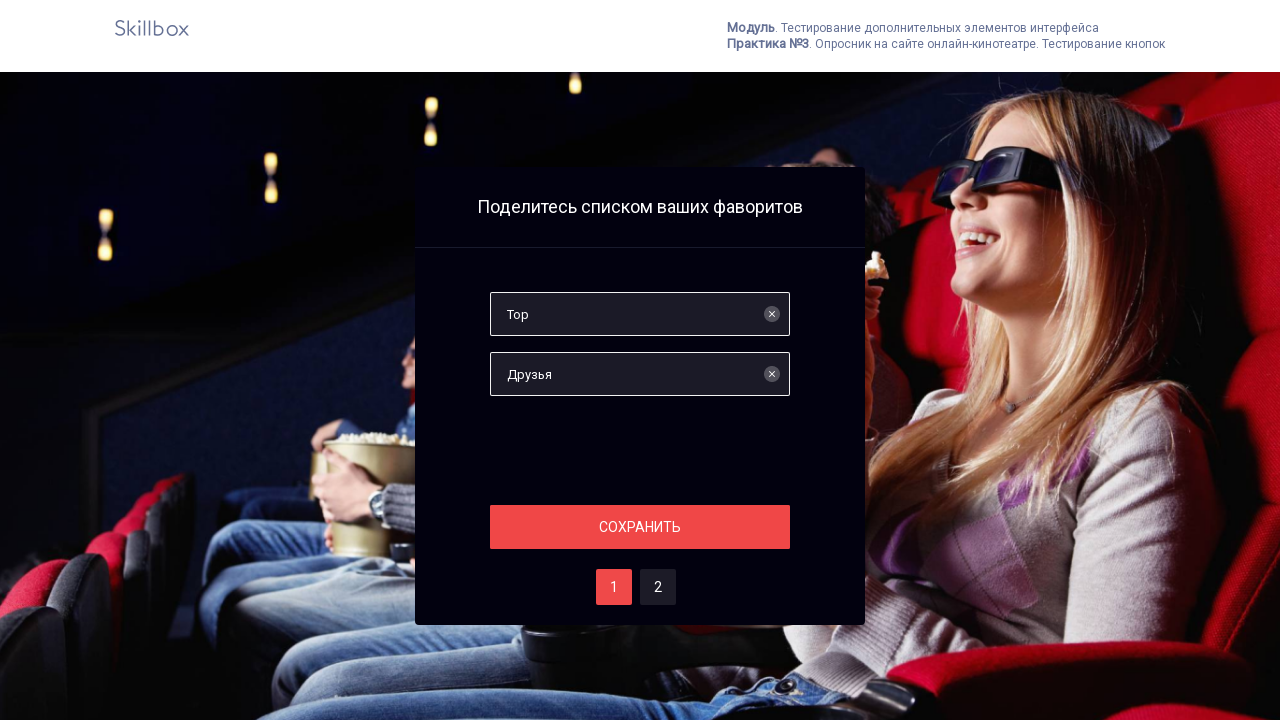

Selected option two at (658, 587) on #two
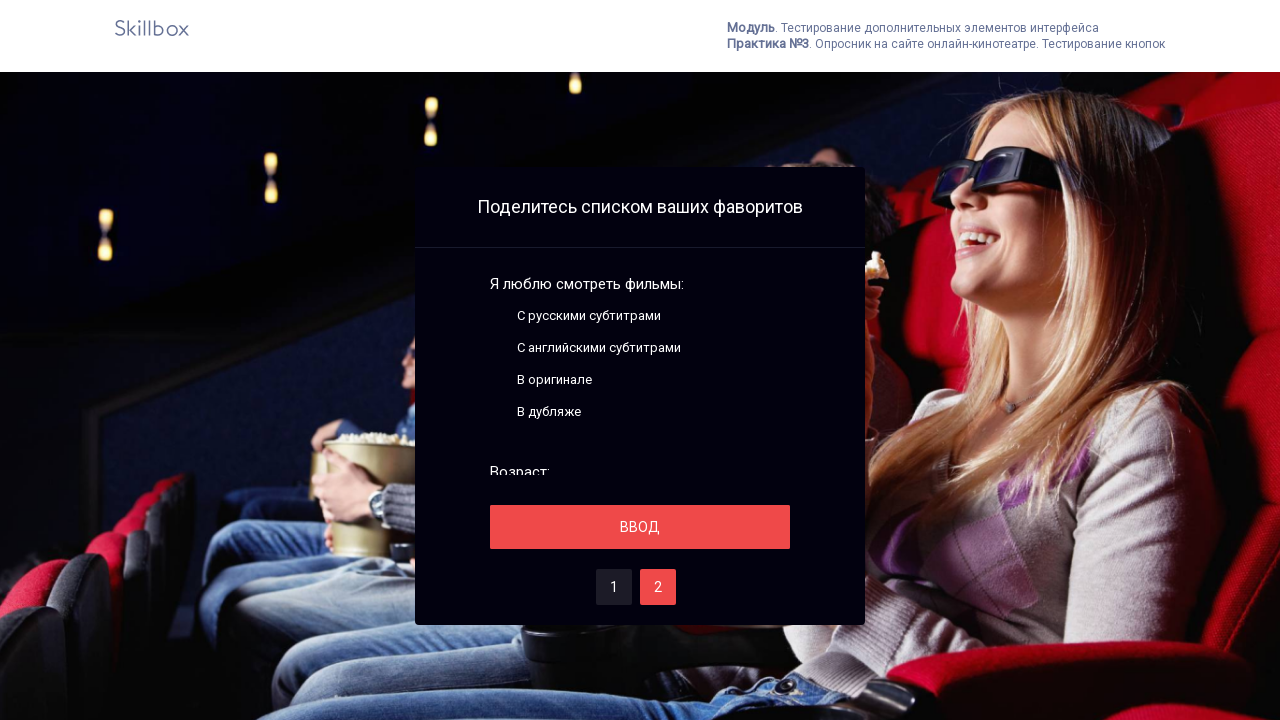

Clicked save button at (640, 527) on #save
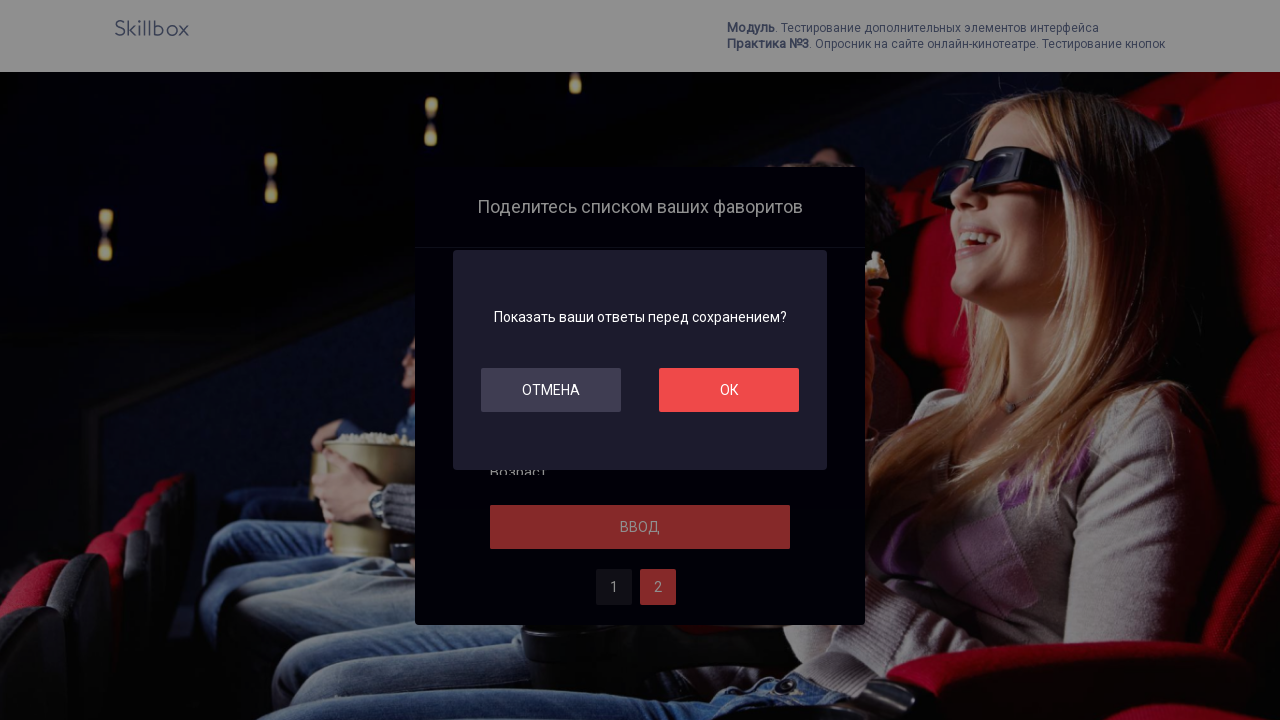

Clicked OK button to confirm submission at (729, 390) on #ok
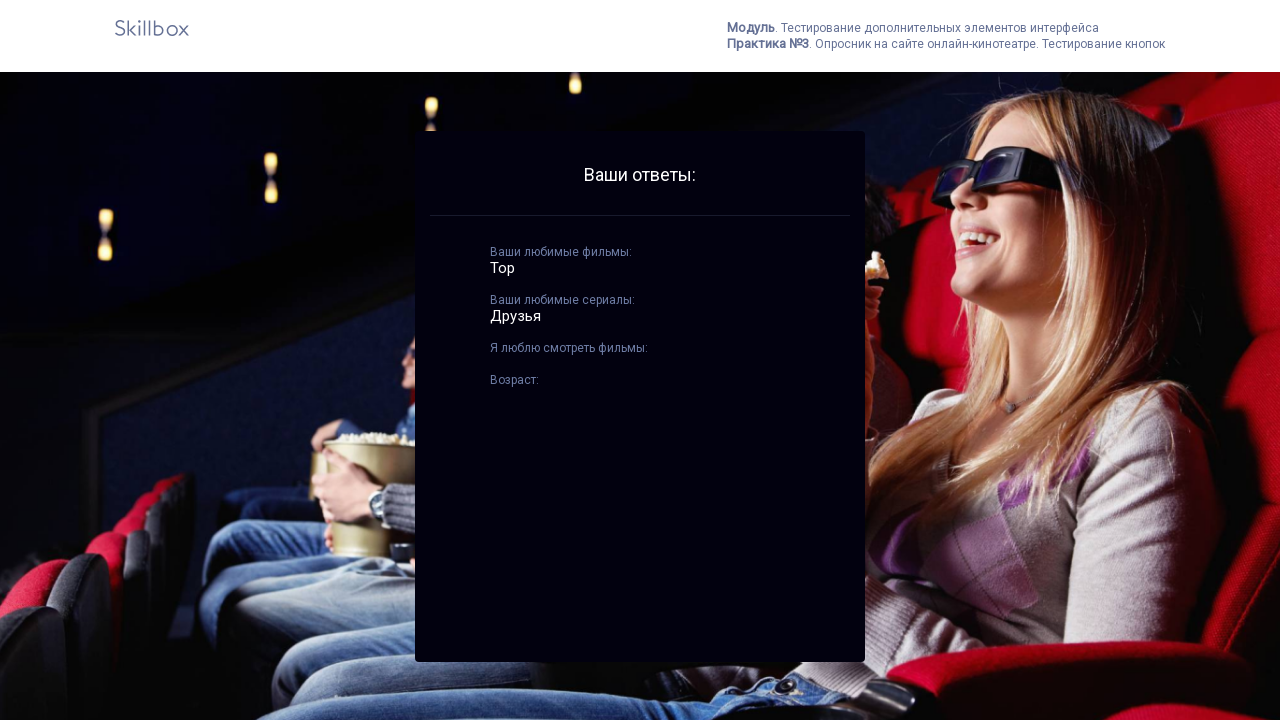

Best films results section loaded
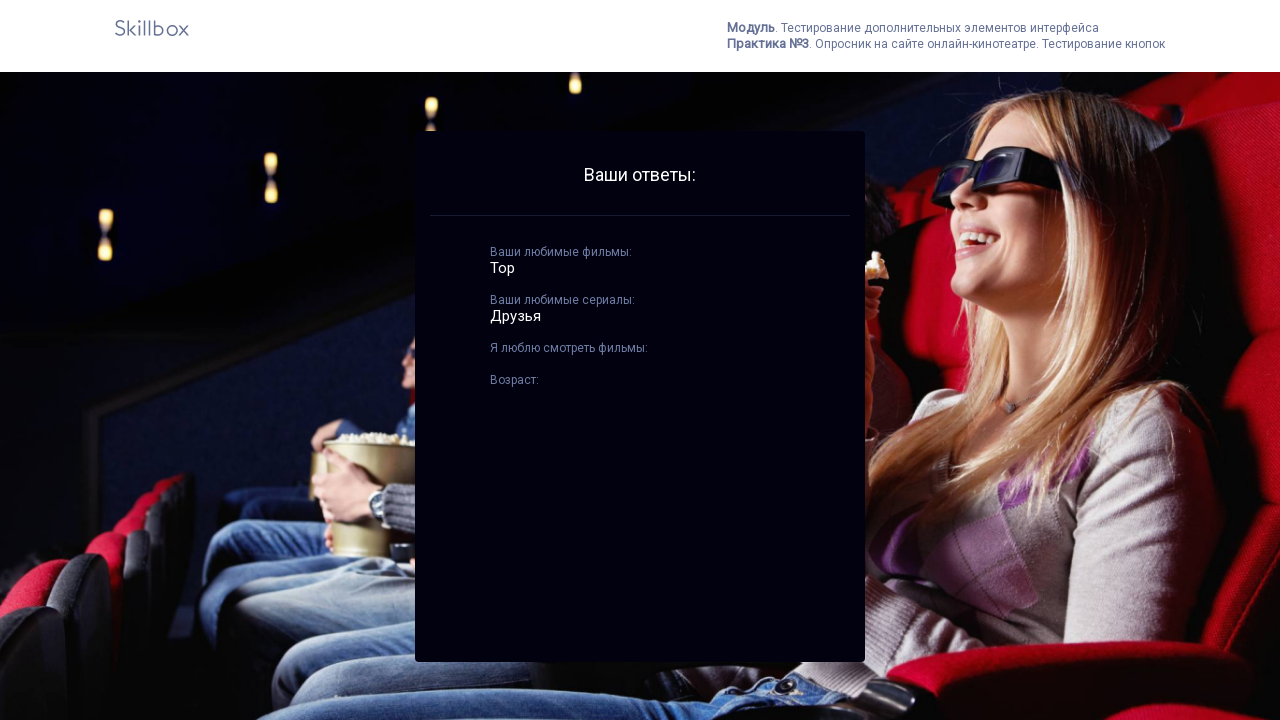

Best serials results section loaded
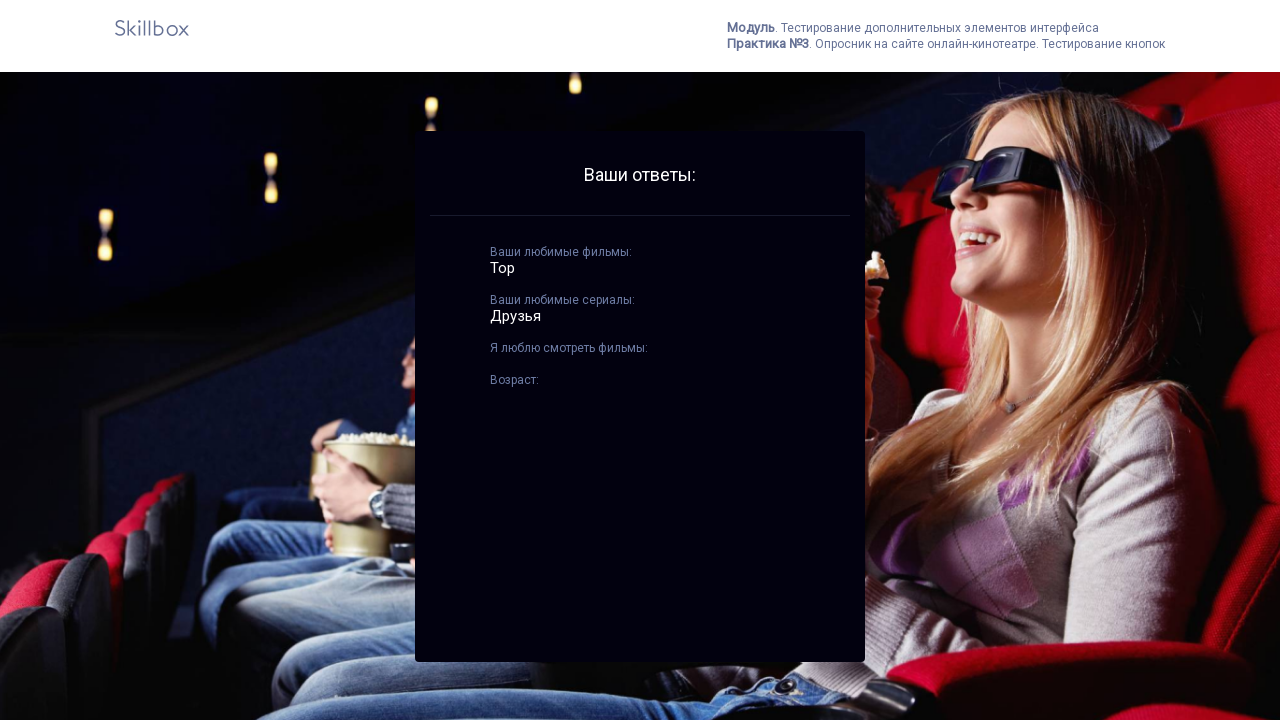

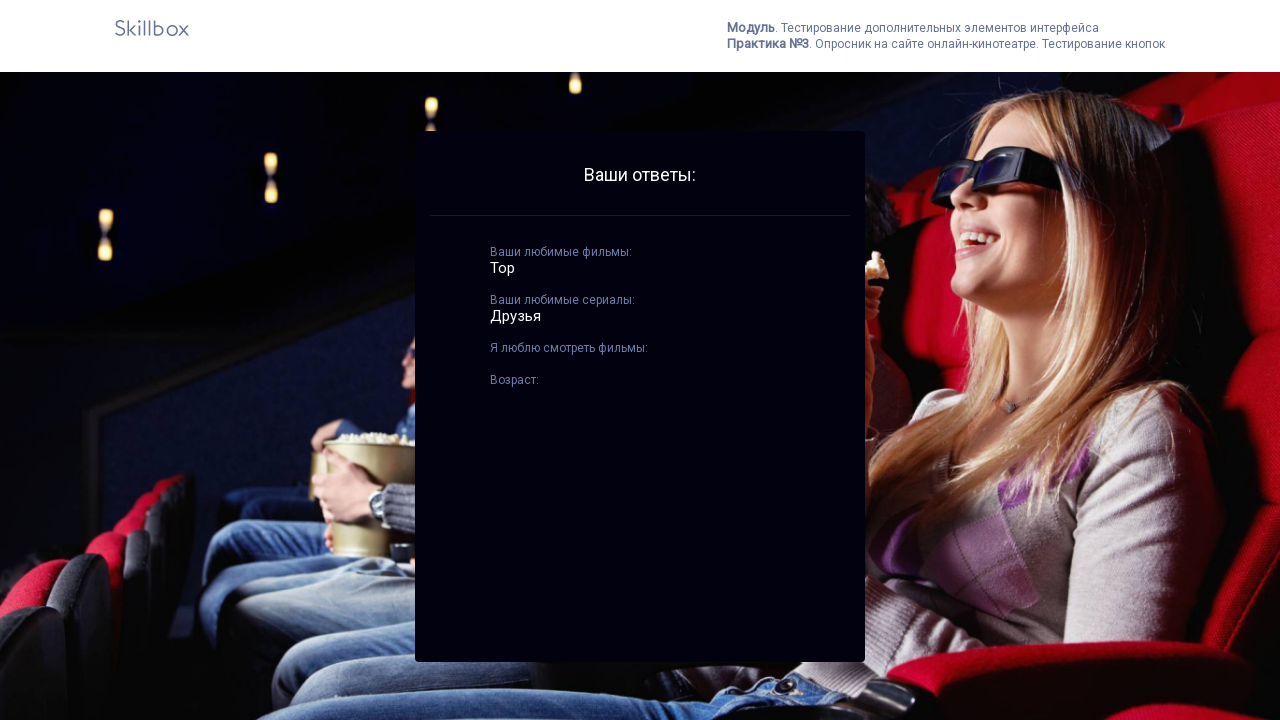